Tests file upload functionality on the DemoQA upload page by selecting a file using the file input element

Starting URL: https://demoqa.com/upload-download

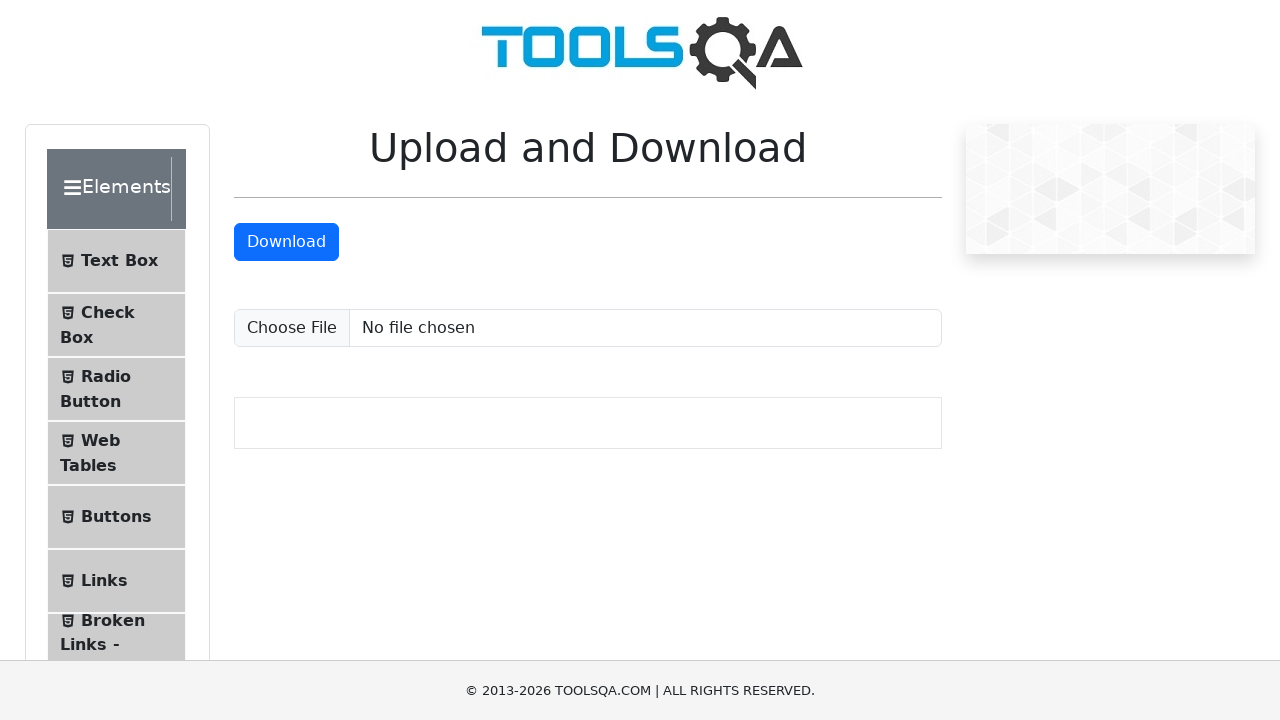

Created temporary test file for upload
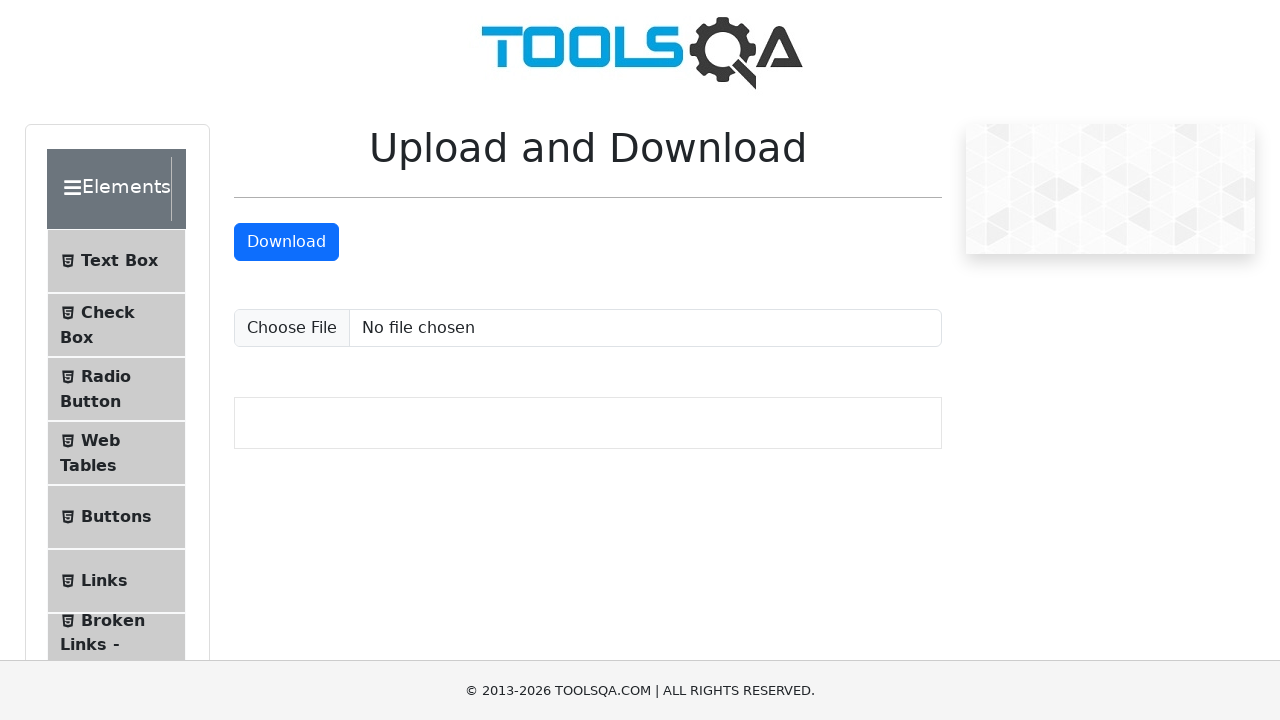

Upload file input element is available
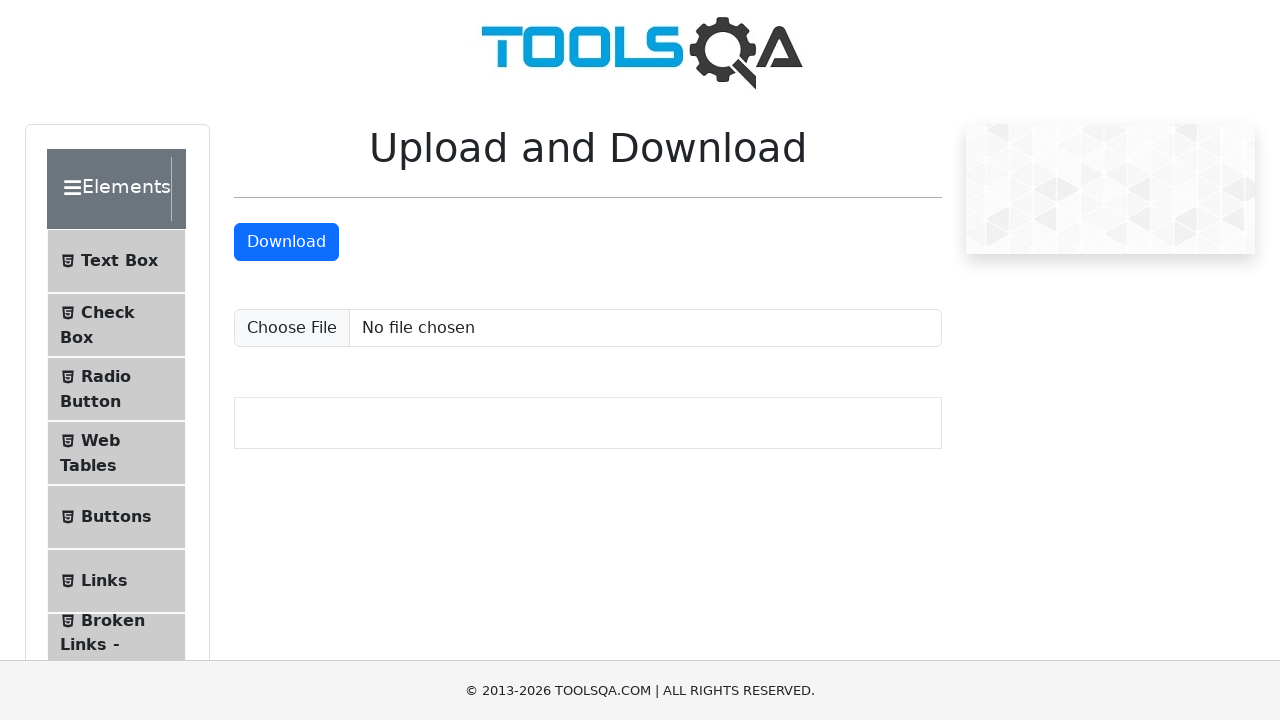

Selected test file for upload using file input element
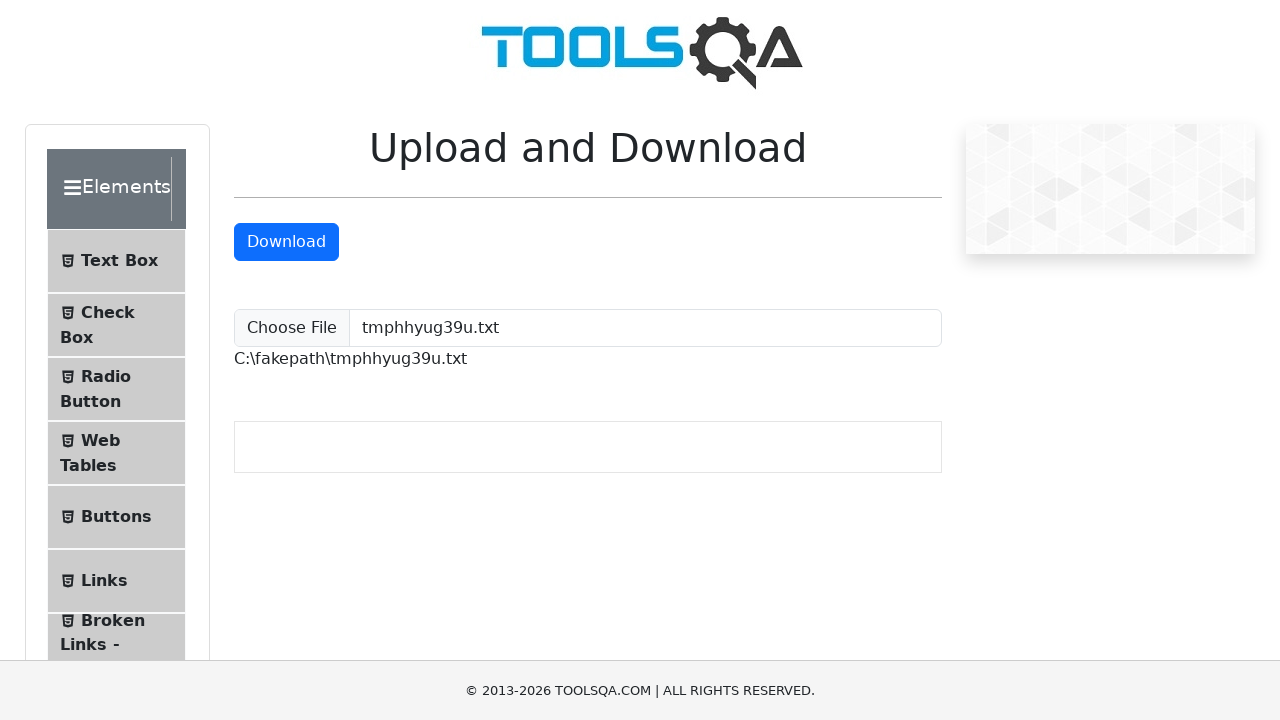

File upload completed and upload result displayed
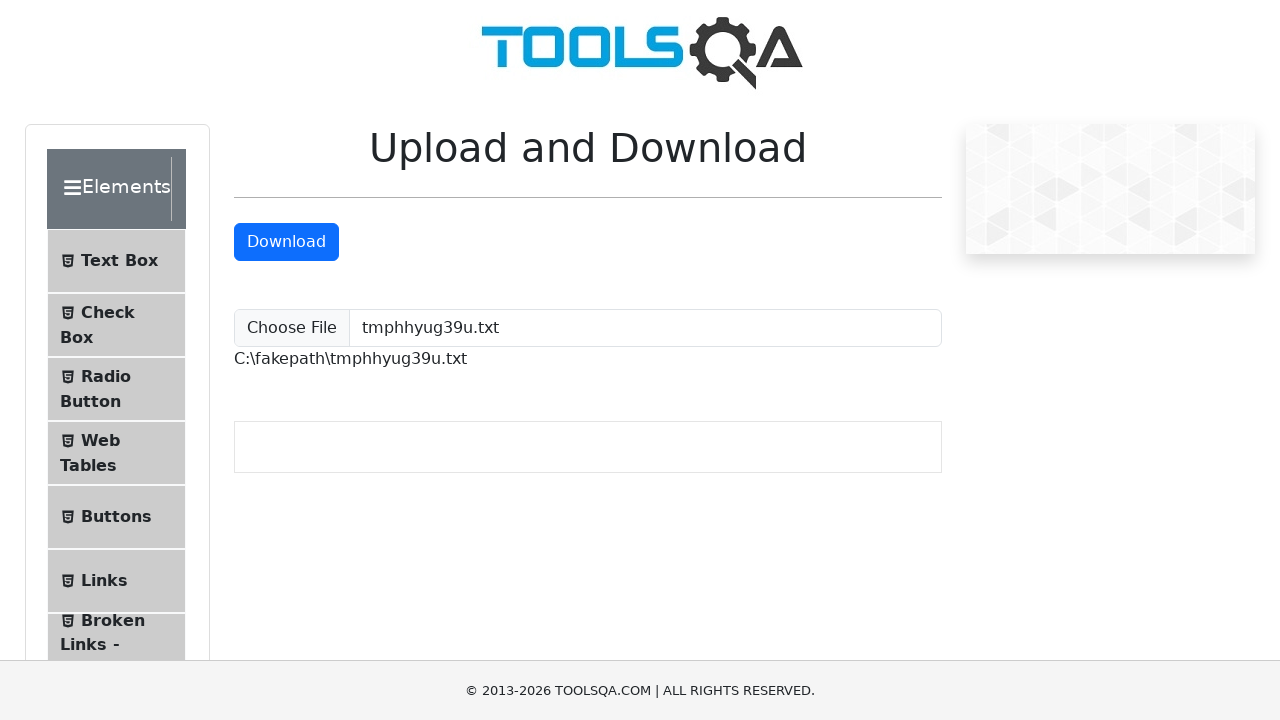

Cleaned up temporary test file
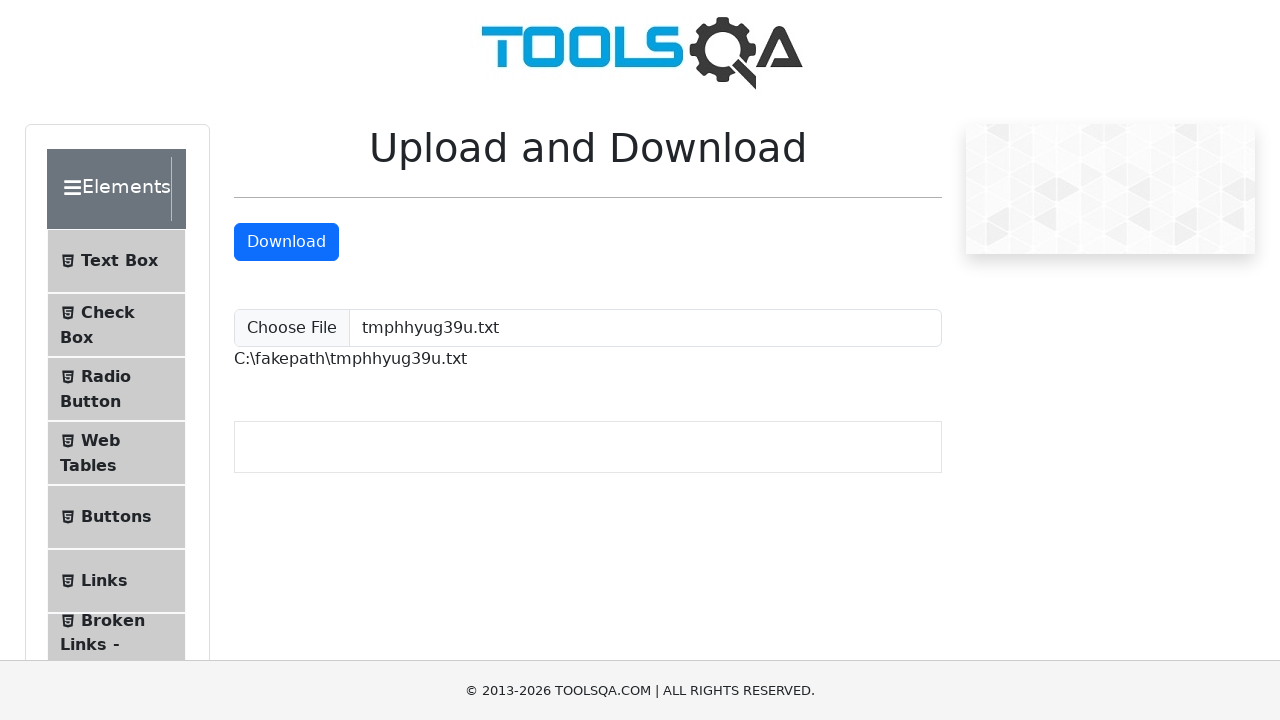

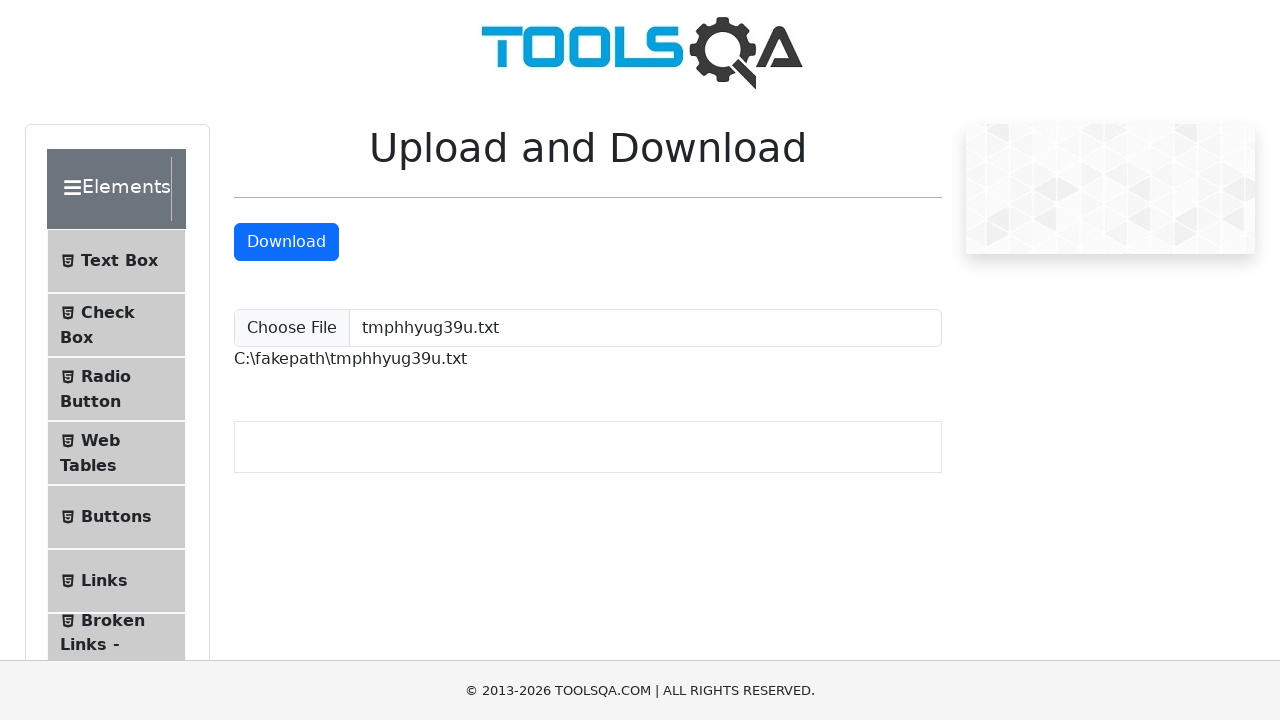